Tests marking all todo items as completed using the toggle all checkbox

Starting URL: https://demo.playwright.dev/todomvc

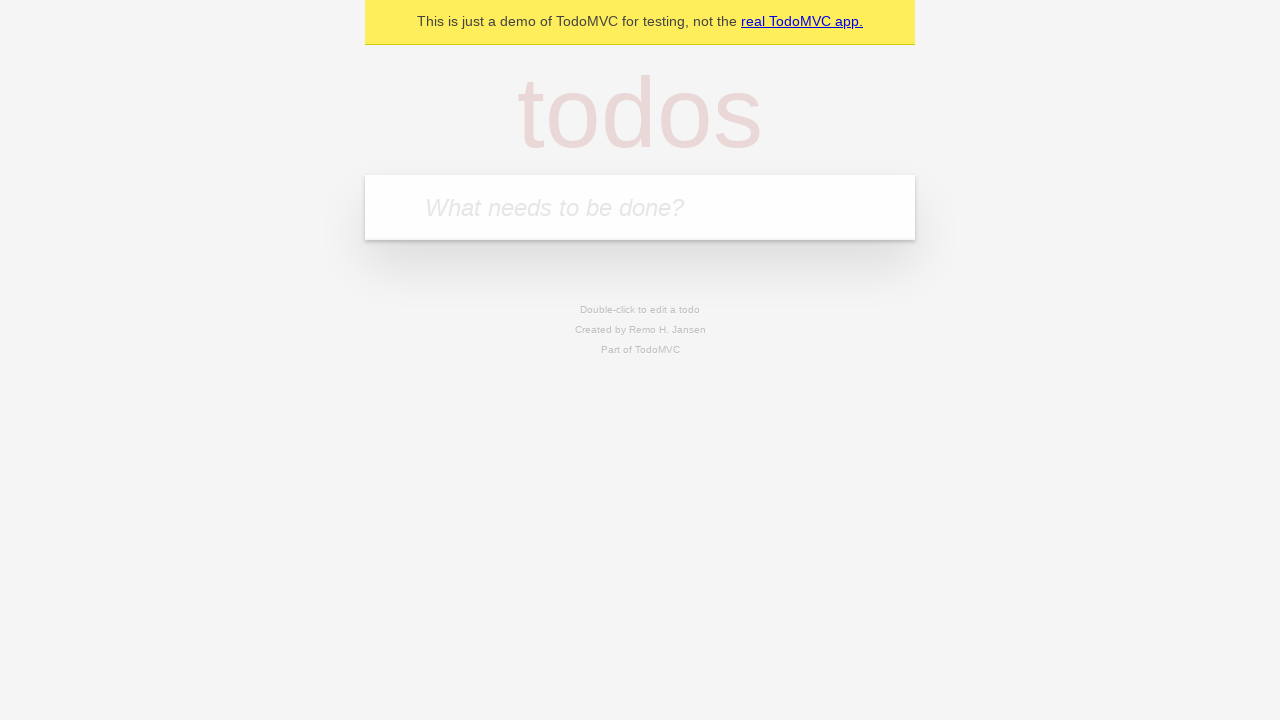

Filled todo input with 'buy some cheese' on internal:attr=[placeholder="What needs to be done?"i]
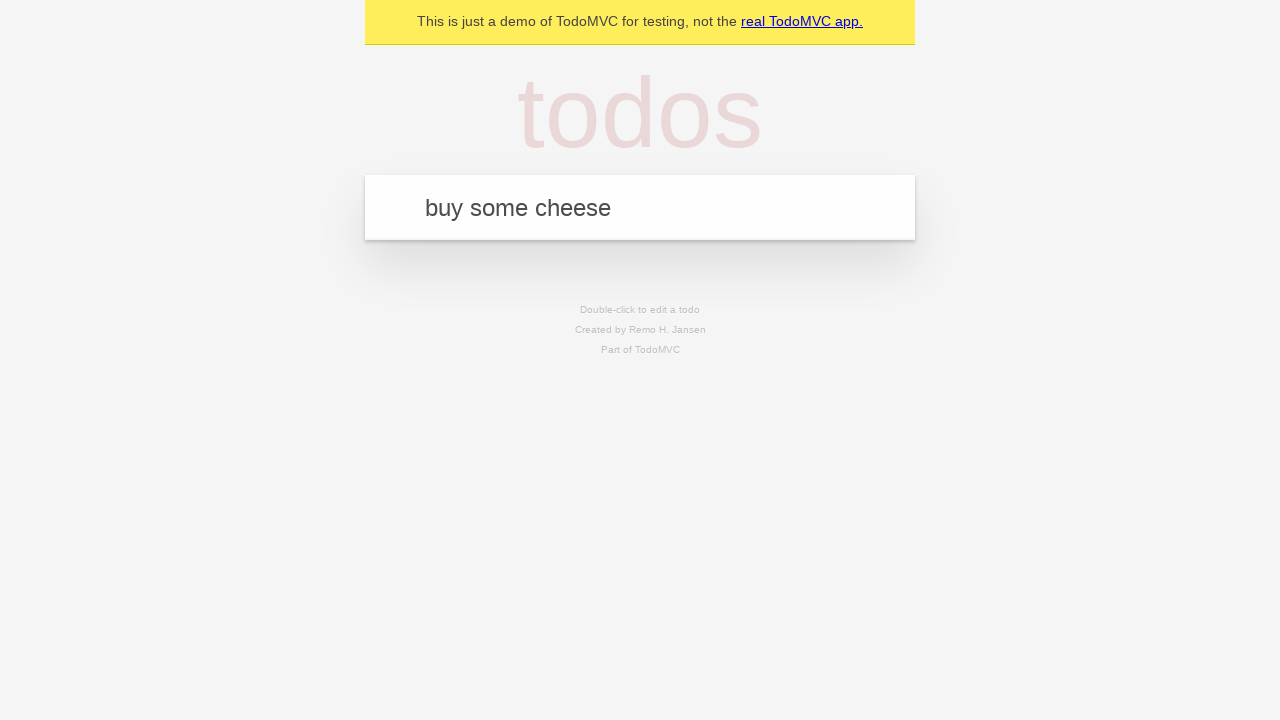

Pressed Enter to add first todo item on internal:attr=[placeholder="What needs to be done?"i]
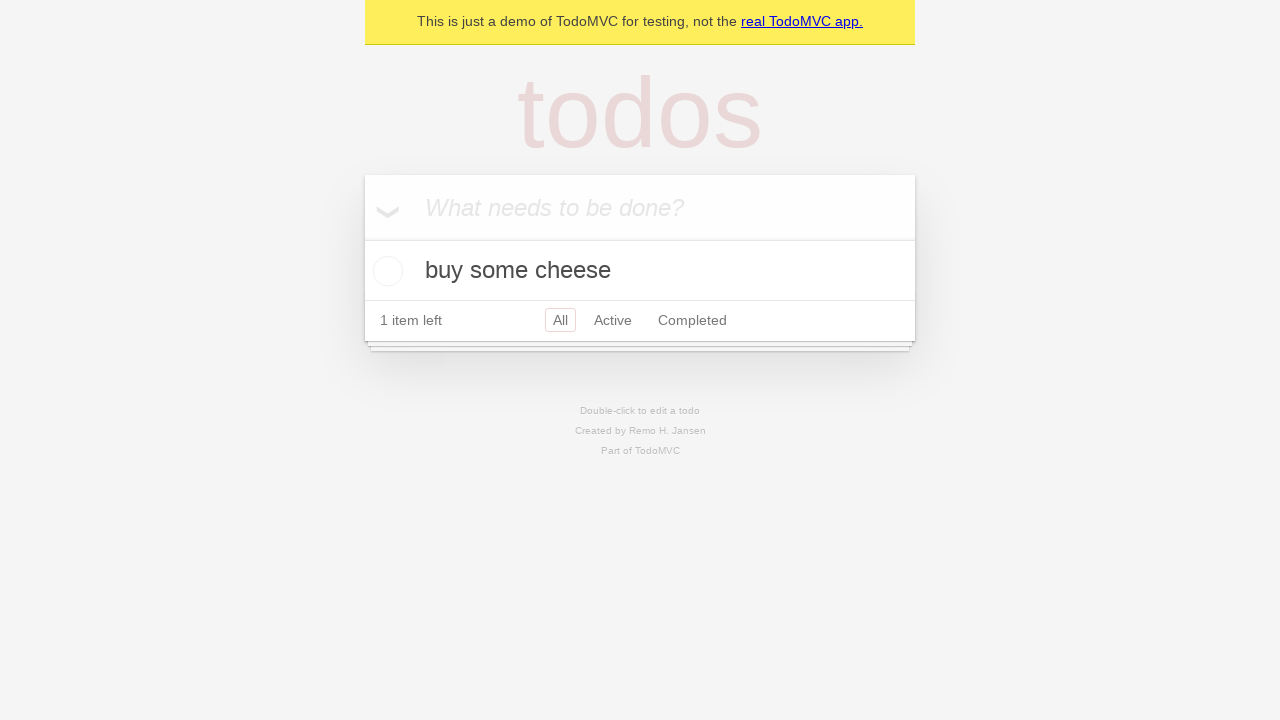

Filled todo input with 'feed the cat' on internal:attr=[placeholder="What needs to be done?"i]
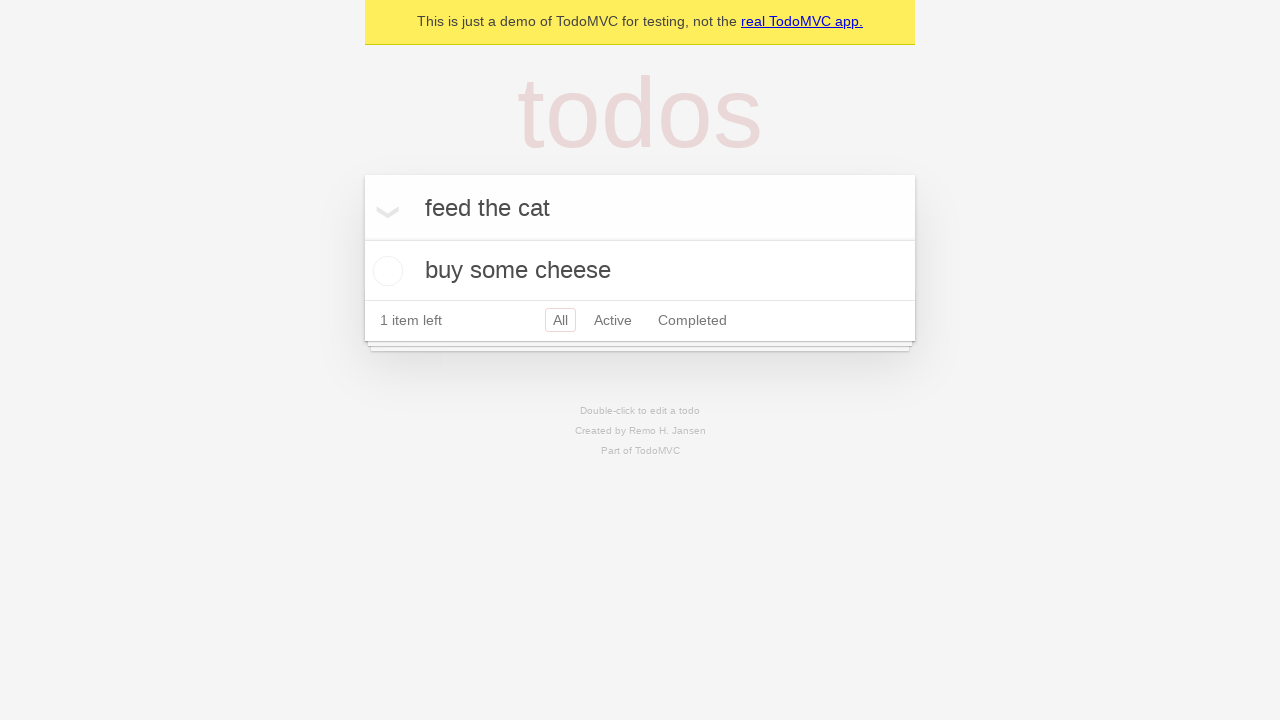

Pressed Enter to add second todo item on internal:attr=[placeholder="What needs to be done?"i]
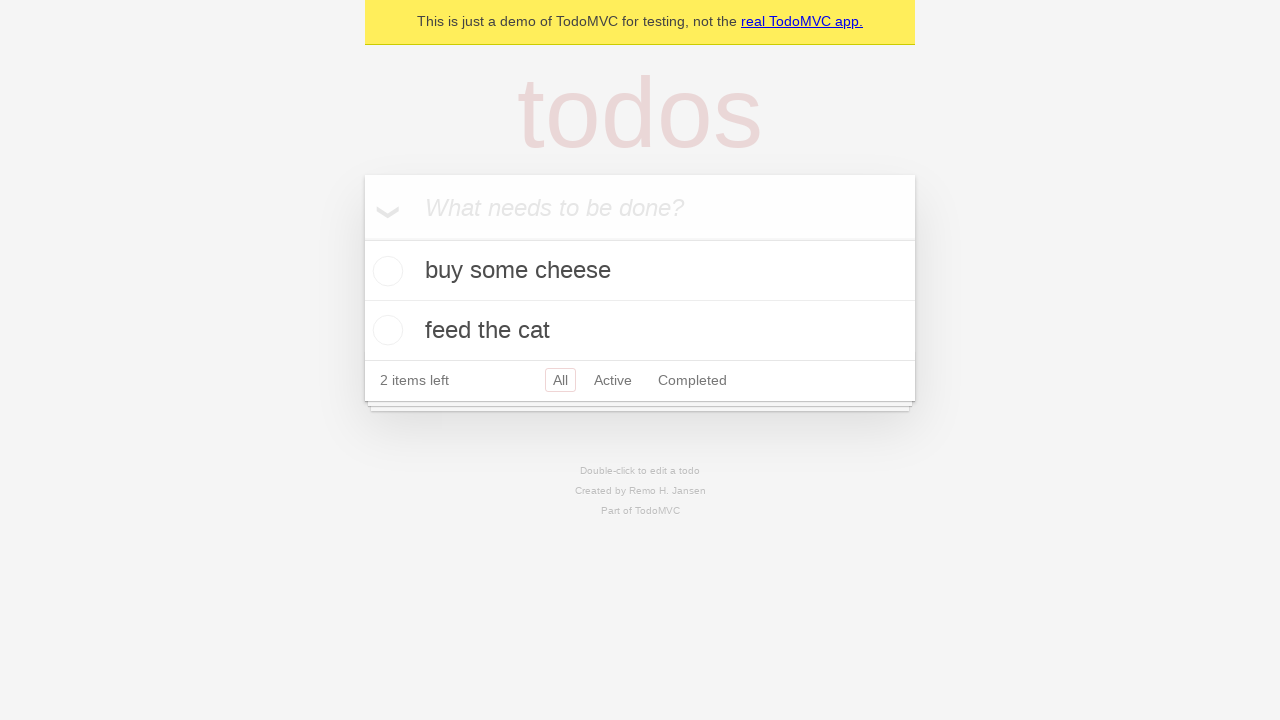

Filled todo input with 'book a doctors appointment' on internal:attr=[placeholder="What needs to be done?"i]
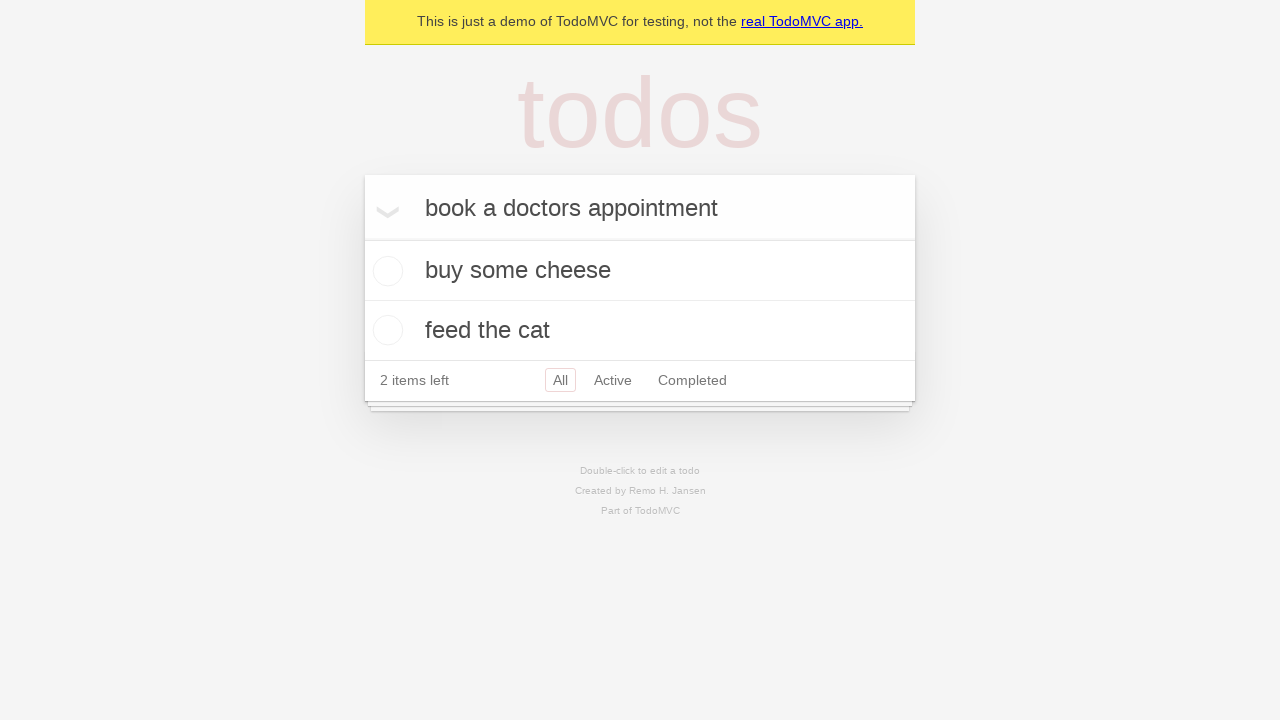

Pressed Enter to add third todo item on internal:attr=[placeholder="What needs to be done?"i]
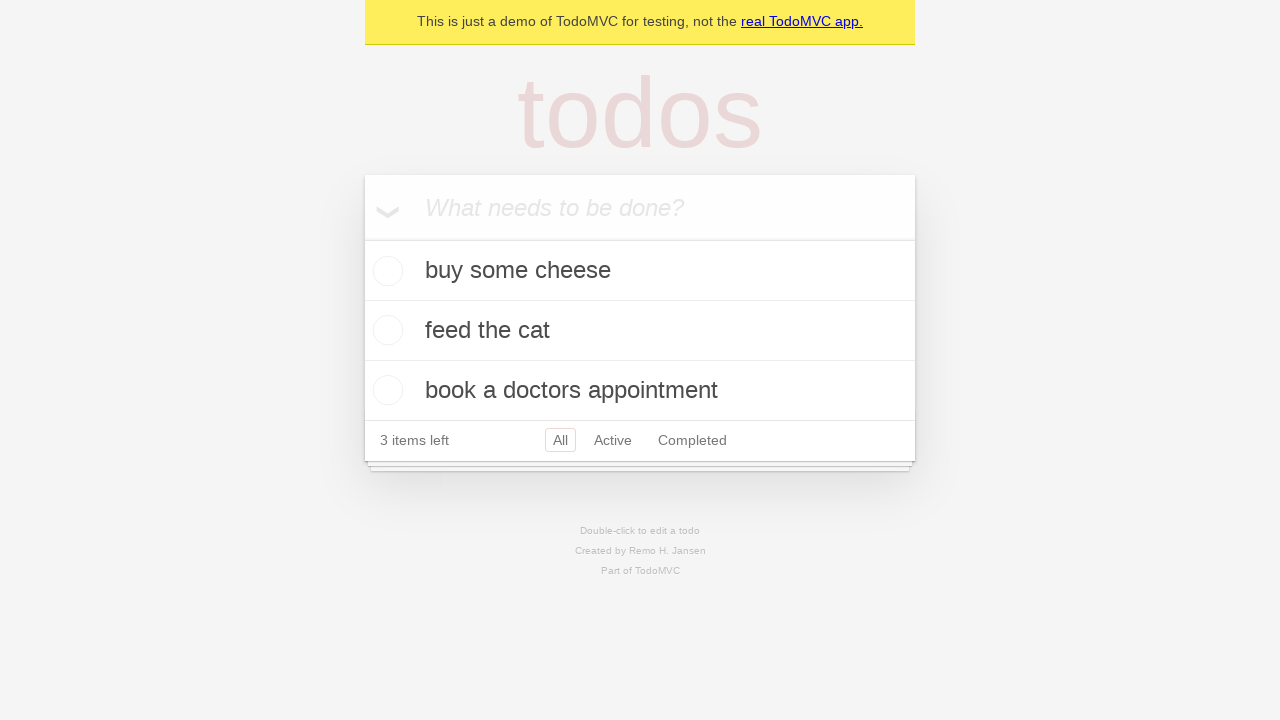

Clicked 'Mark all as complete' checkbox to complete all todo items at (362, 238) on internal:label="Mark all as complete"i
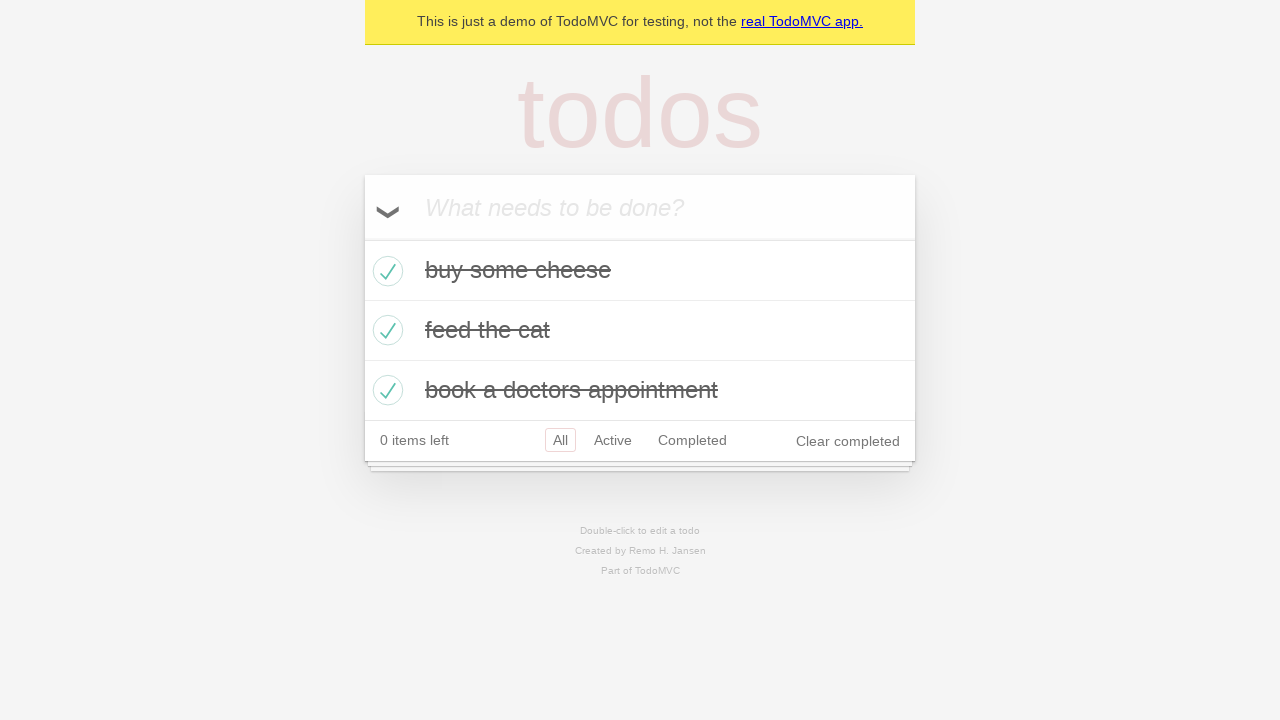

Waited for todo items to be present in the DOM
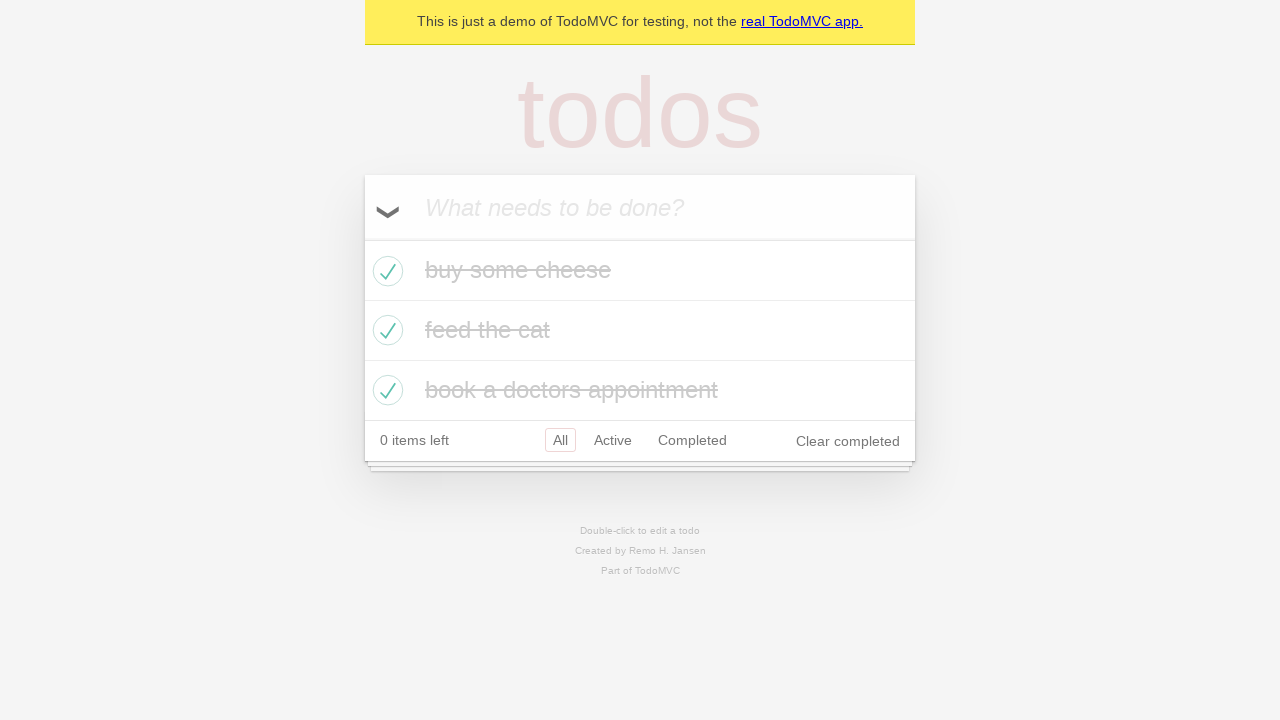

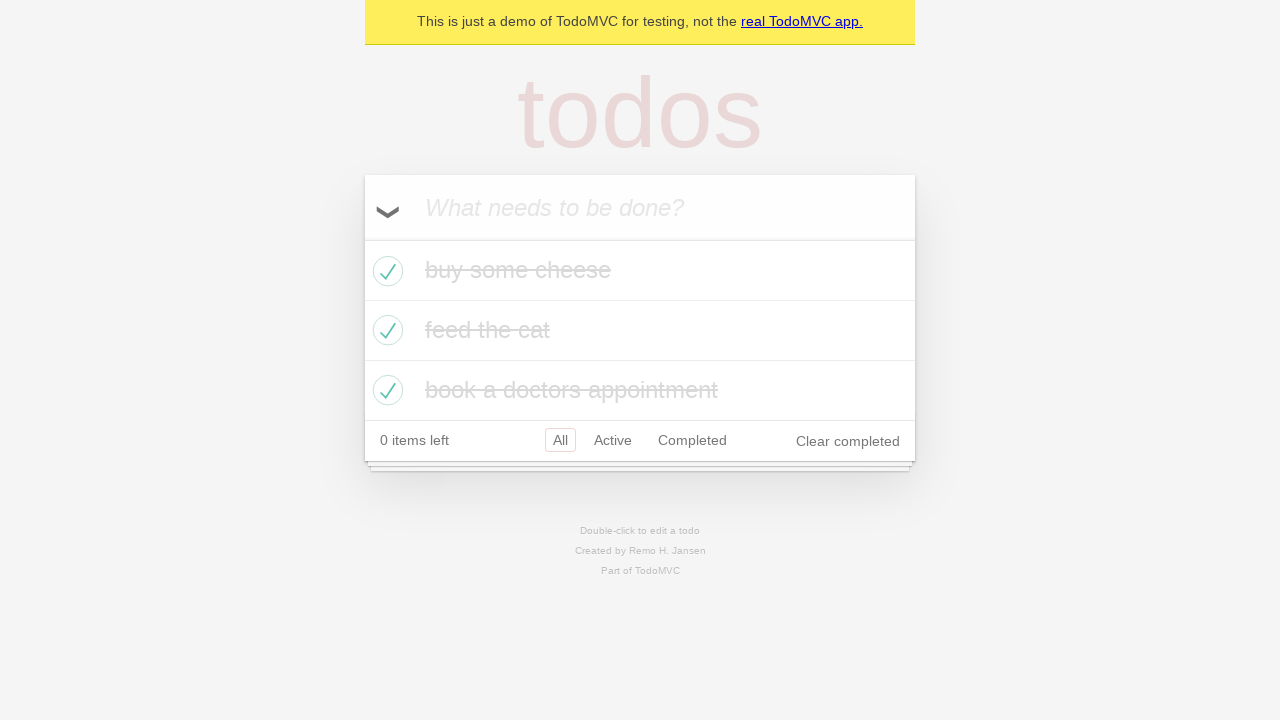